Verifies UI elements on the NextBaseCRM login page including the "Remember me" checkbox label text, "Forgot password" link text, and the href attribute of the forgot password link.

Starting URL: https://login1.nextbasecrm.com/

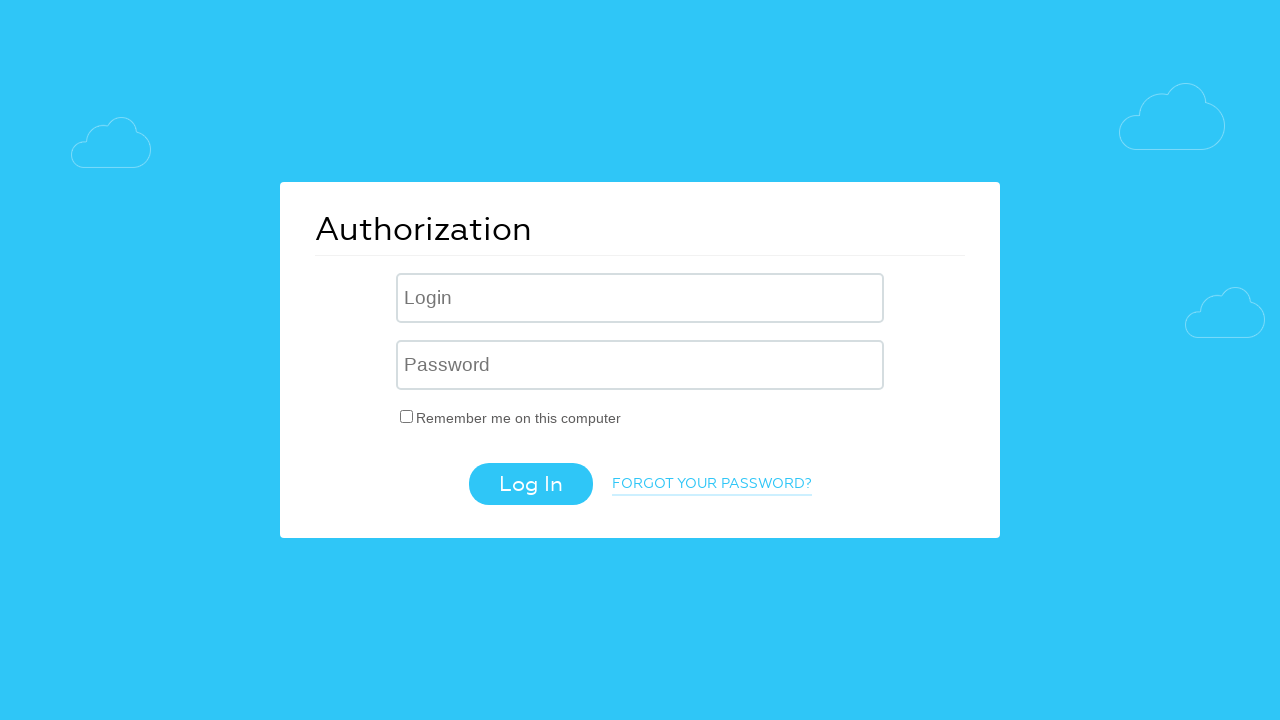

Login page loaded - checkbox label selector found
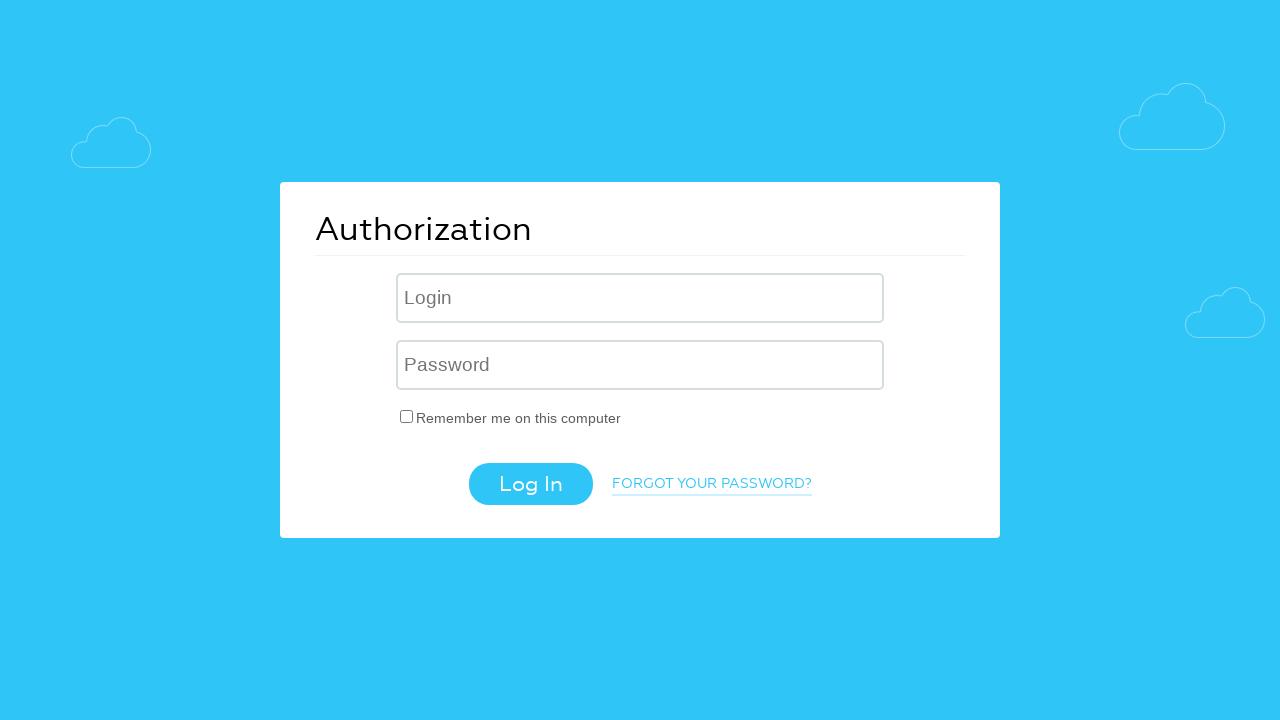

Located 'Remember me' checkbox label element
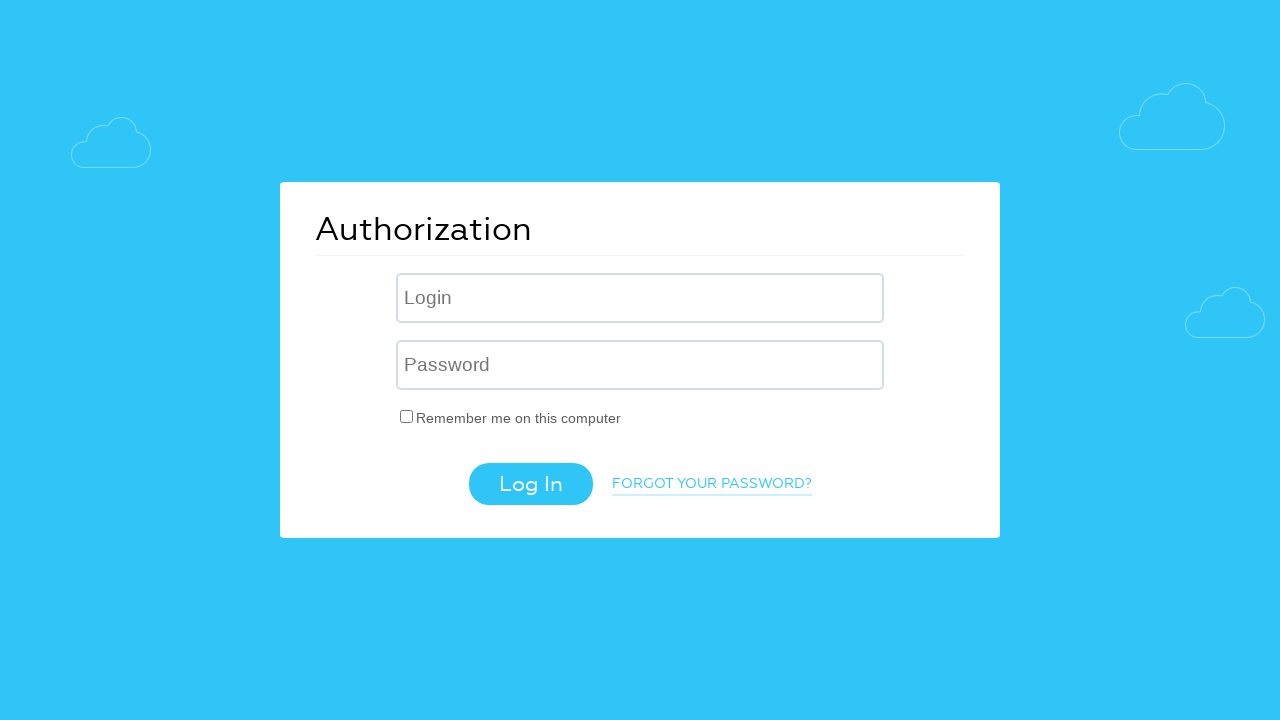

Retrieved 'Remember me' label text: 'Remember me on this computer'
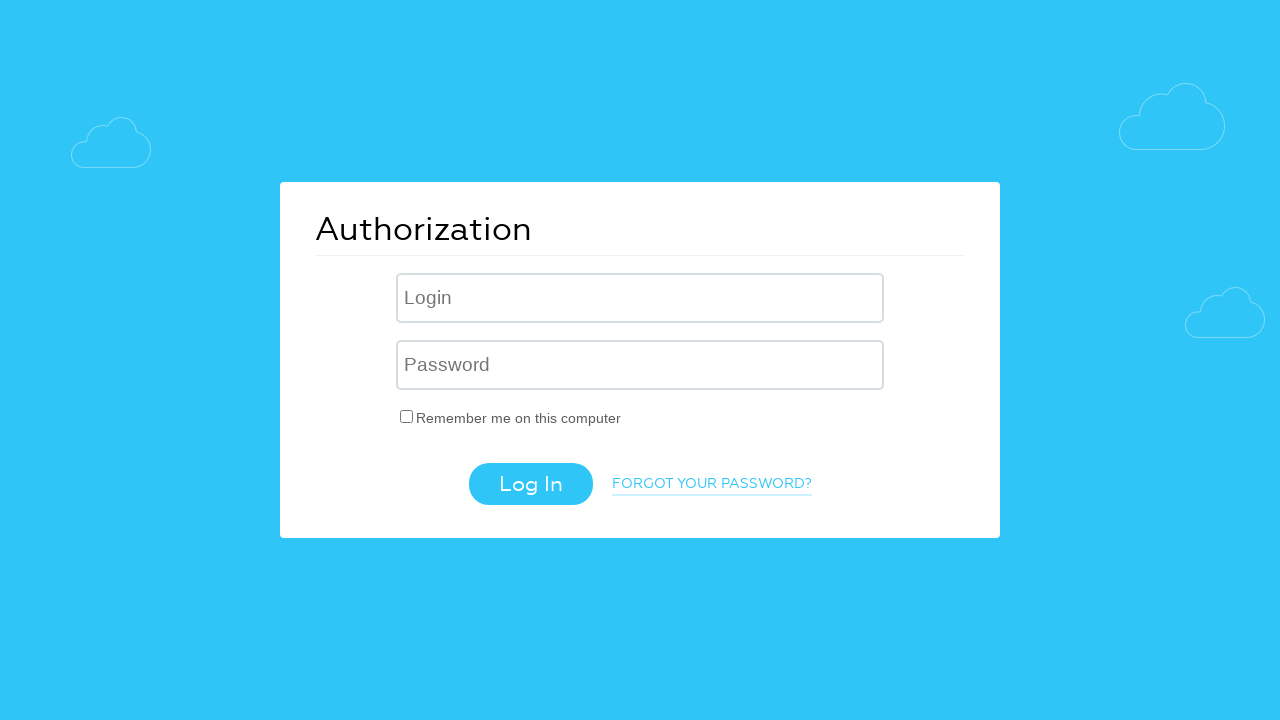

Verified 'Remember me' label text matches expected value
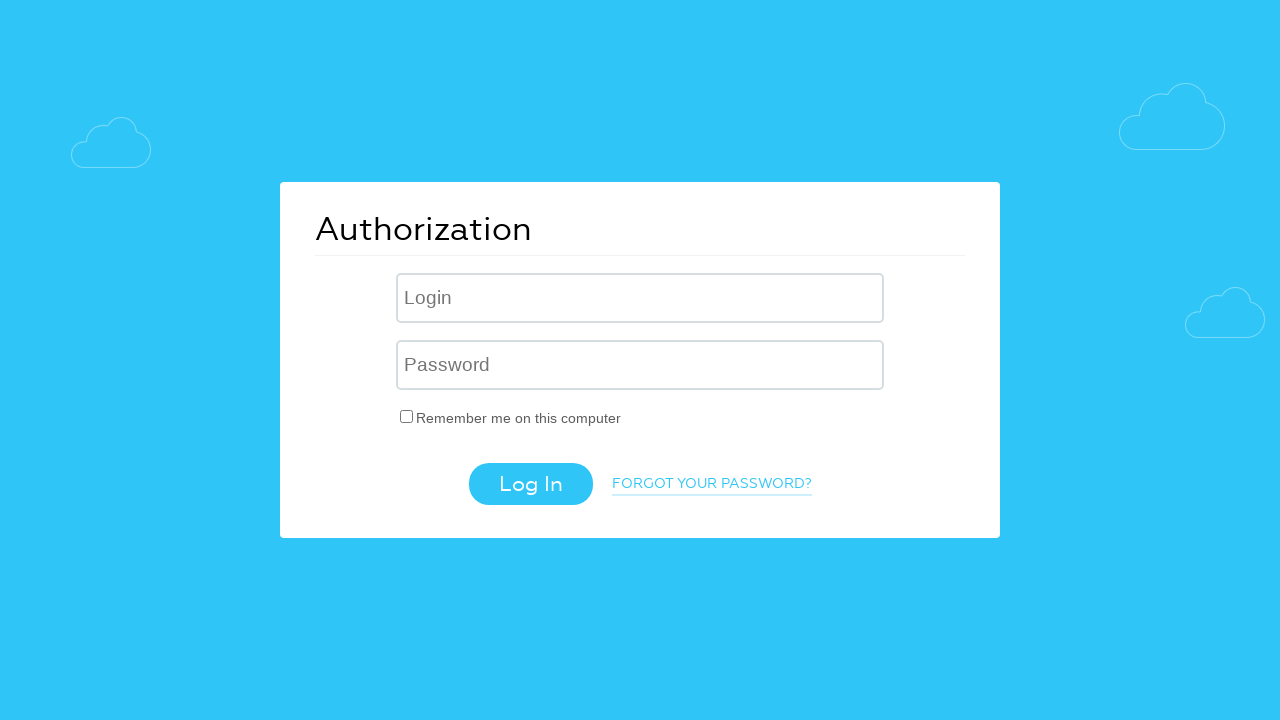

Located 'Forgot password' link element
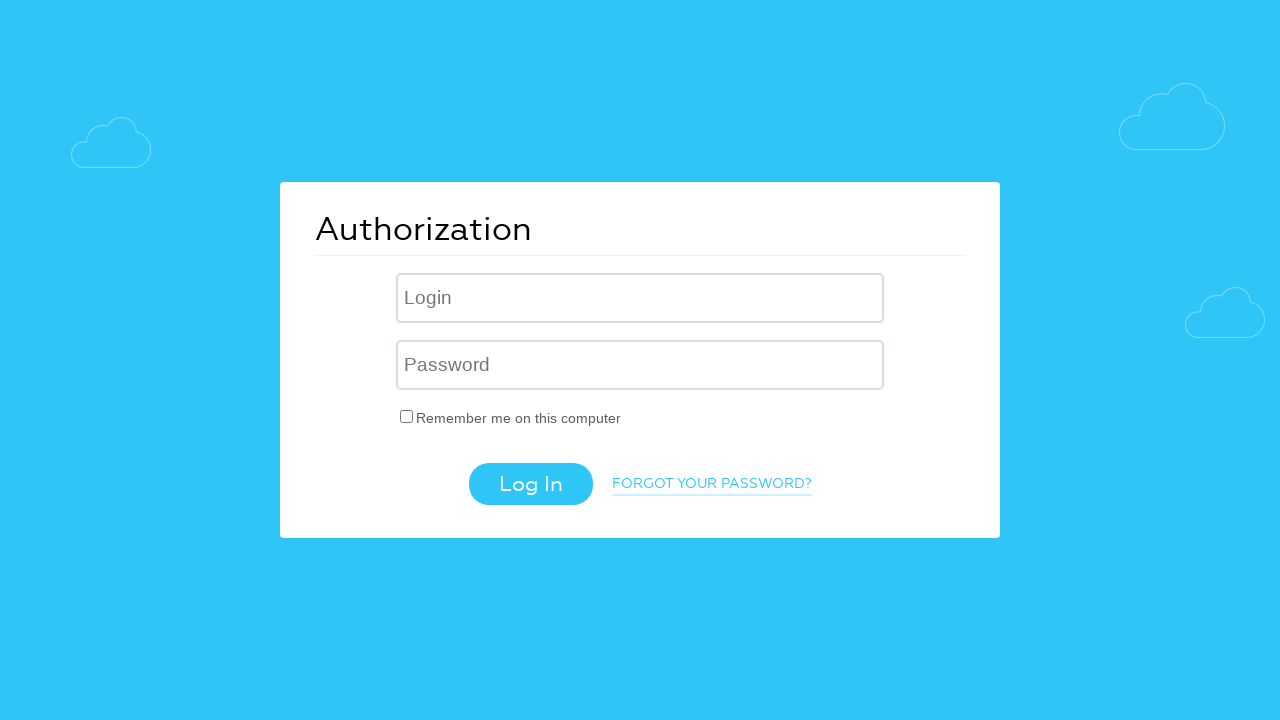

Retrieved 'Forgot password' link text: 'Forgot your password?'
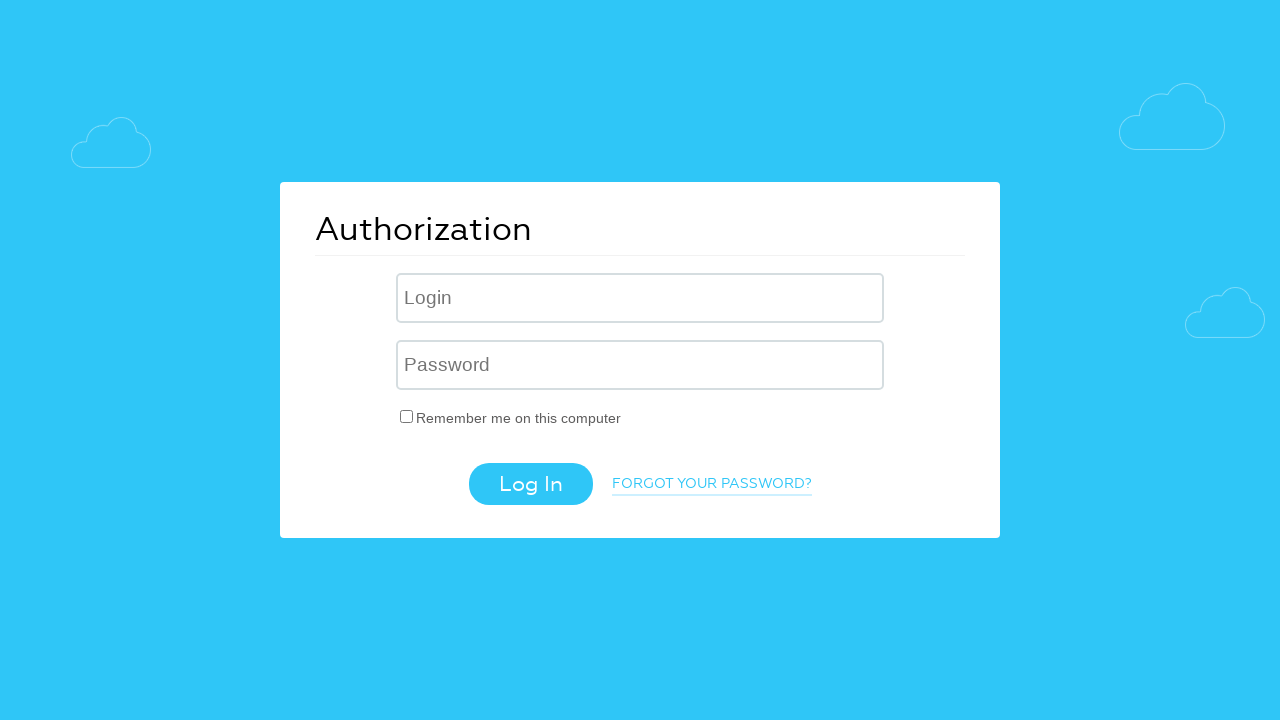

Verified 'Forgot password' link text matches expected value
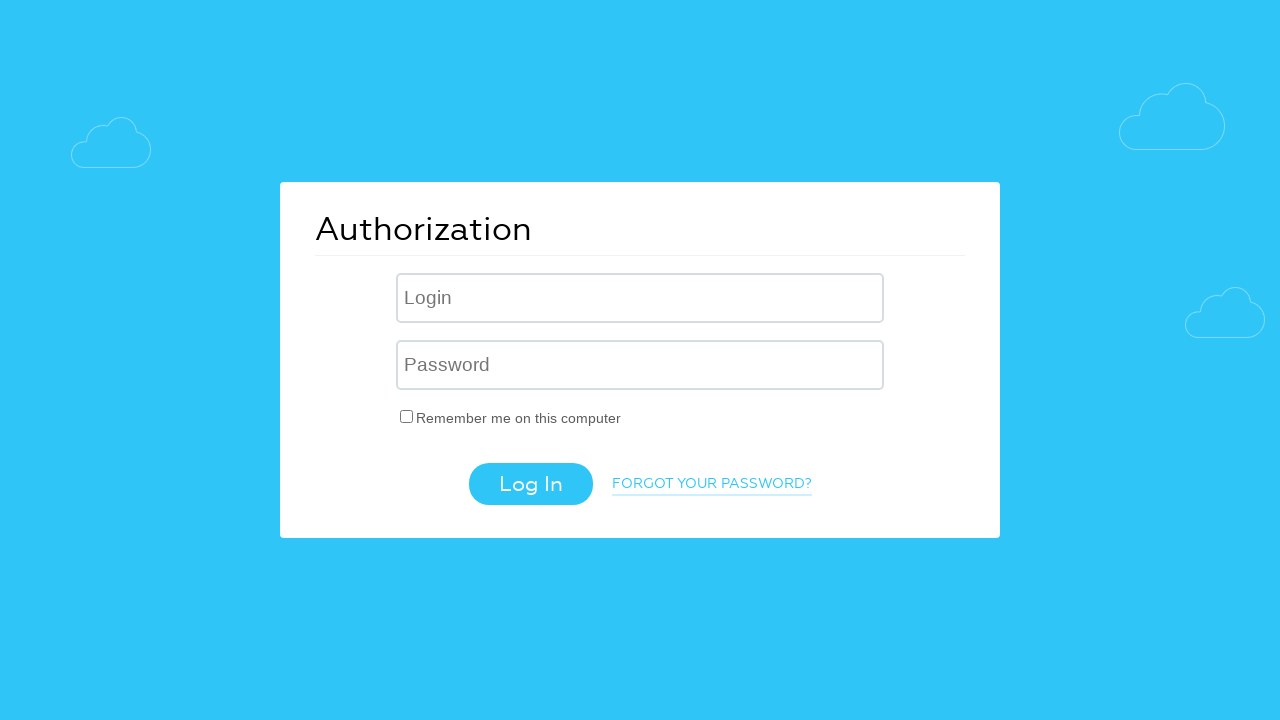

Retrieved 'Forgot password' link href attribute: '/?forgot_password=yes'
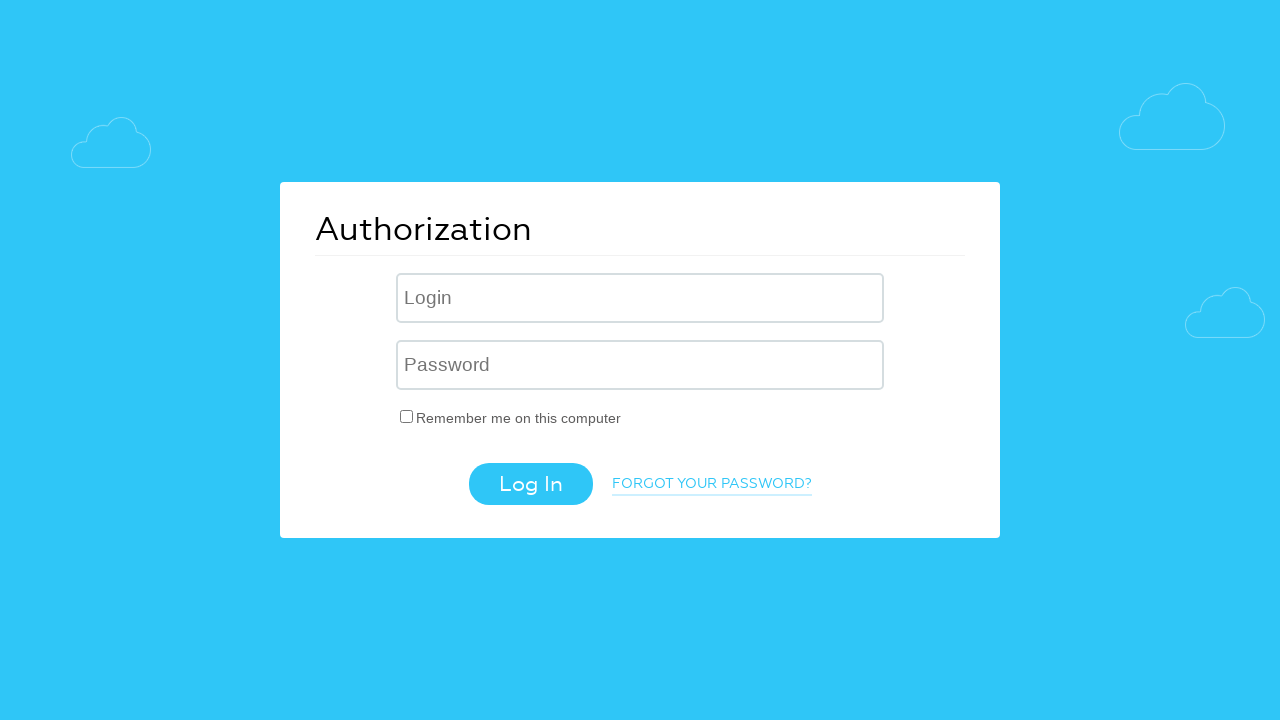

Verified 'Forgot password' href contains expected parameter 'forgot_password=yes'
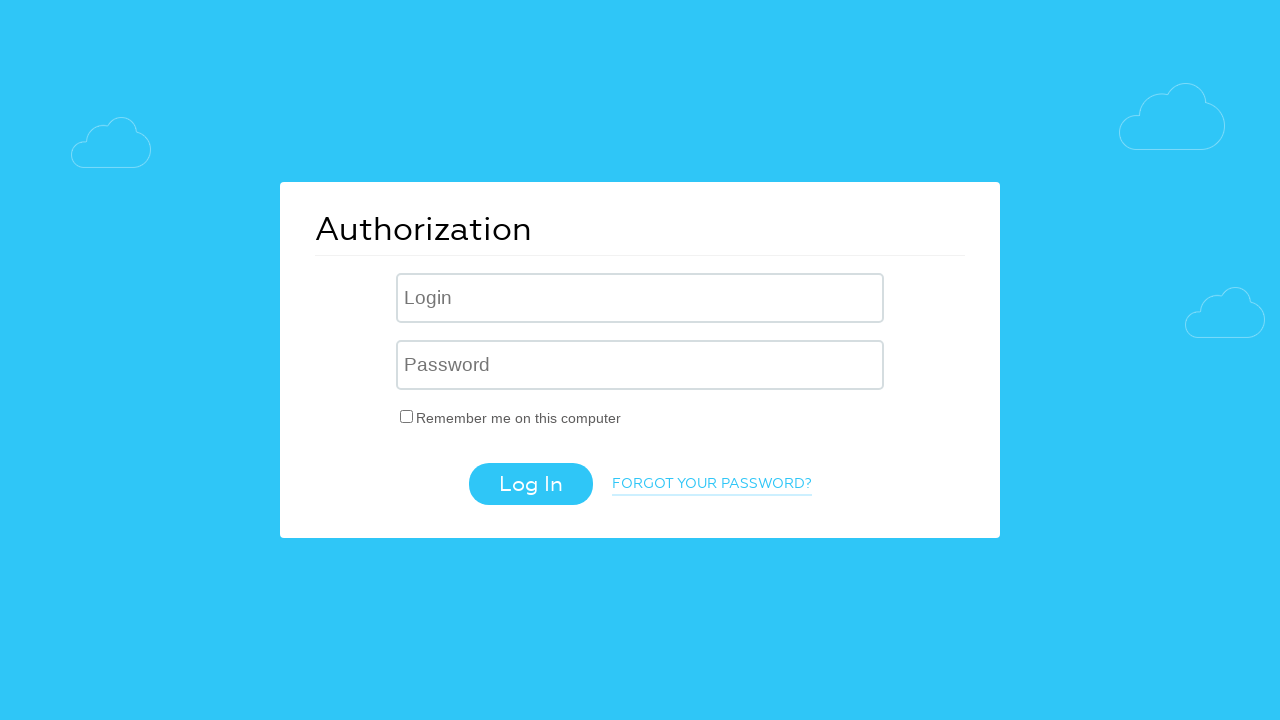

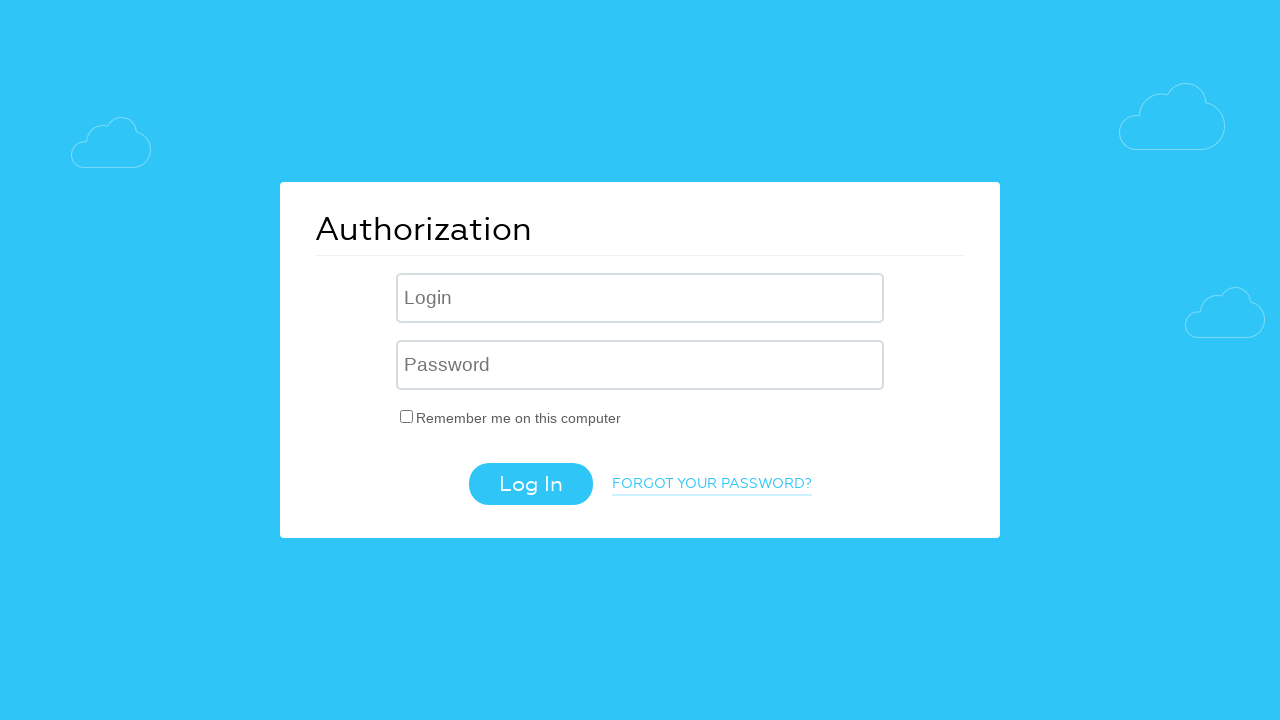